Tests drag and drop functionality by dragging element A and dropping it onto element B

Starting URL: https://the-internet.herokuapp.com/drag_and_drop

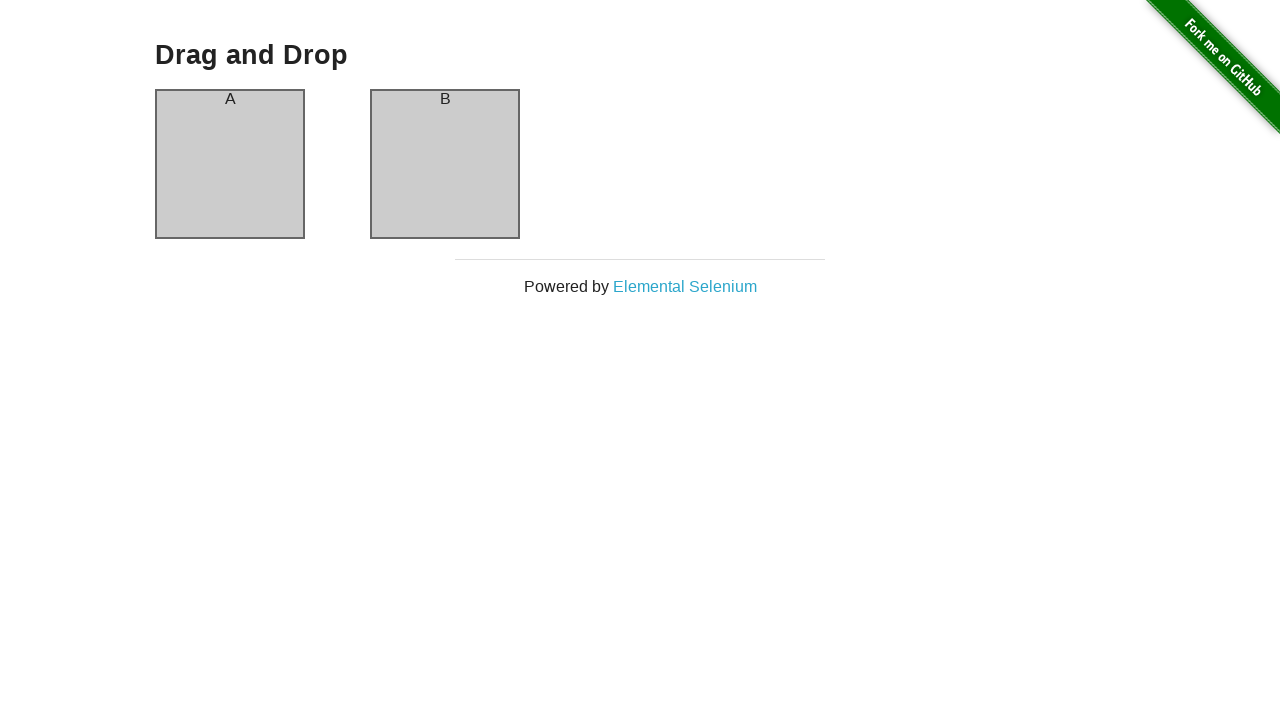

Located source element (column A) for drag and drop
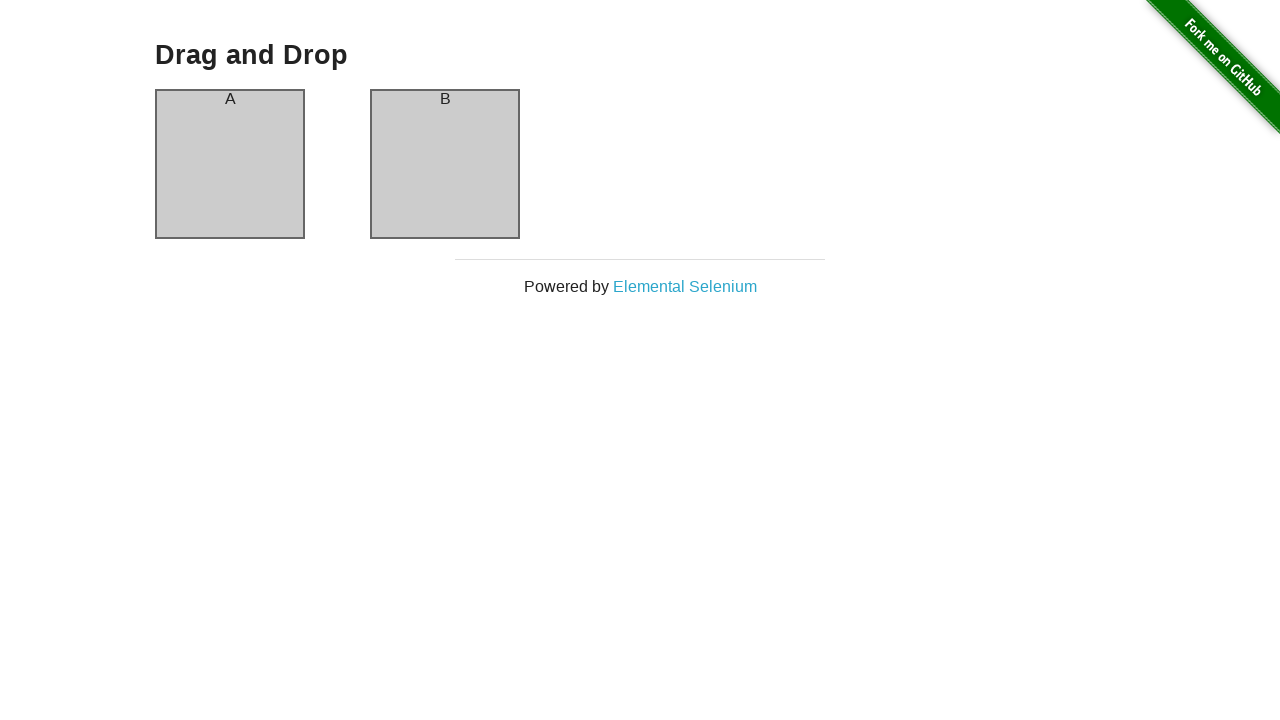

Located target element (column B) for drag and drop
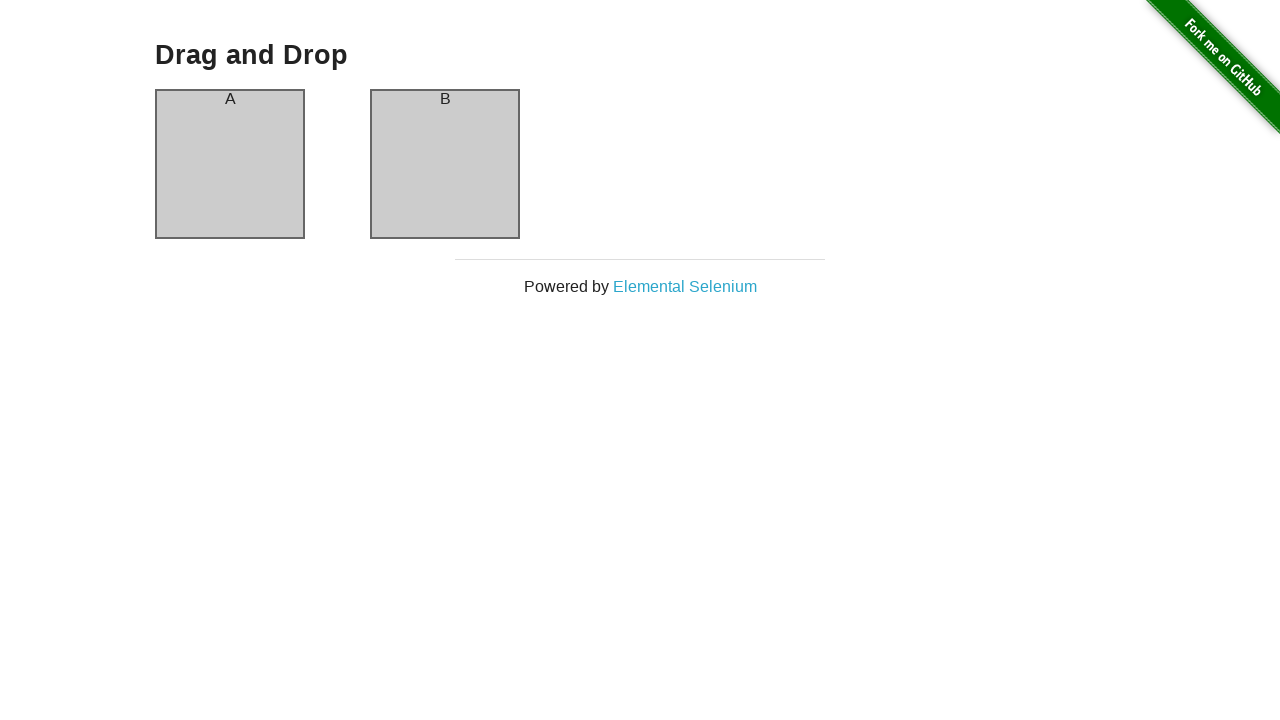

Dragged element A onto element B at (445, 164)
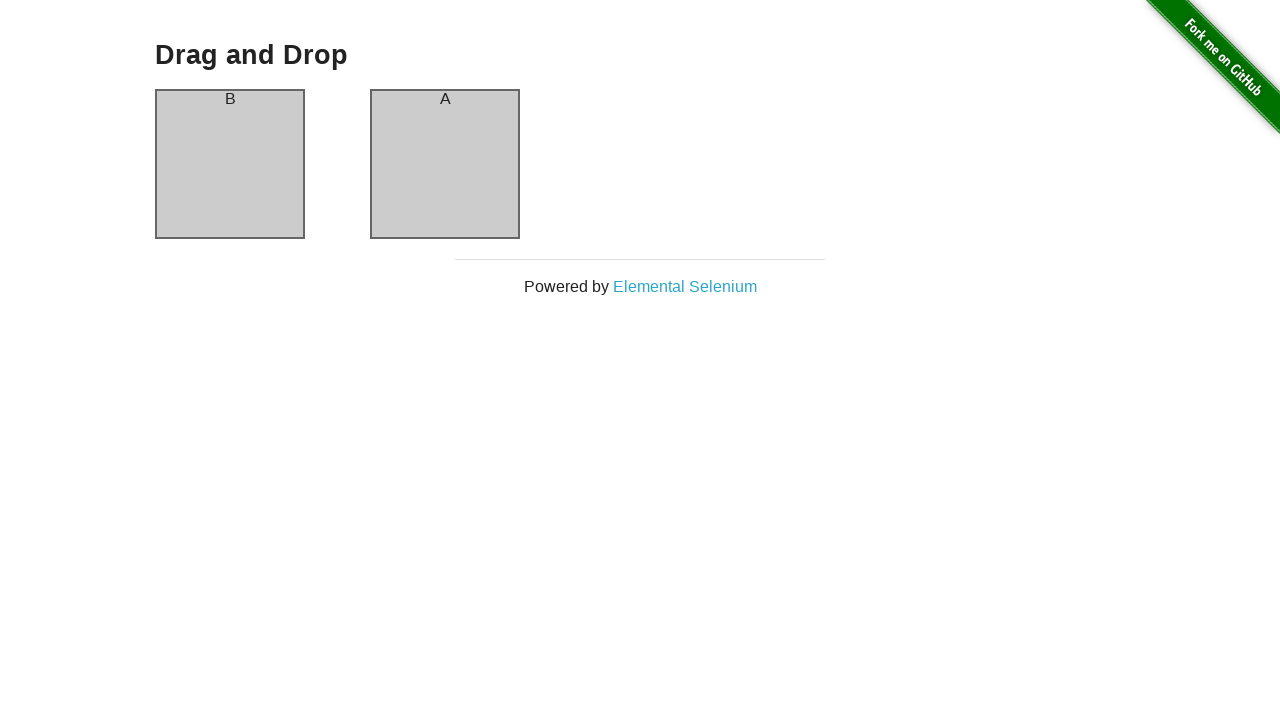

Retrieved text content from target element to verify drag and drop
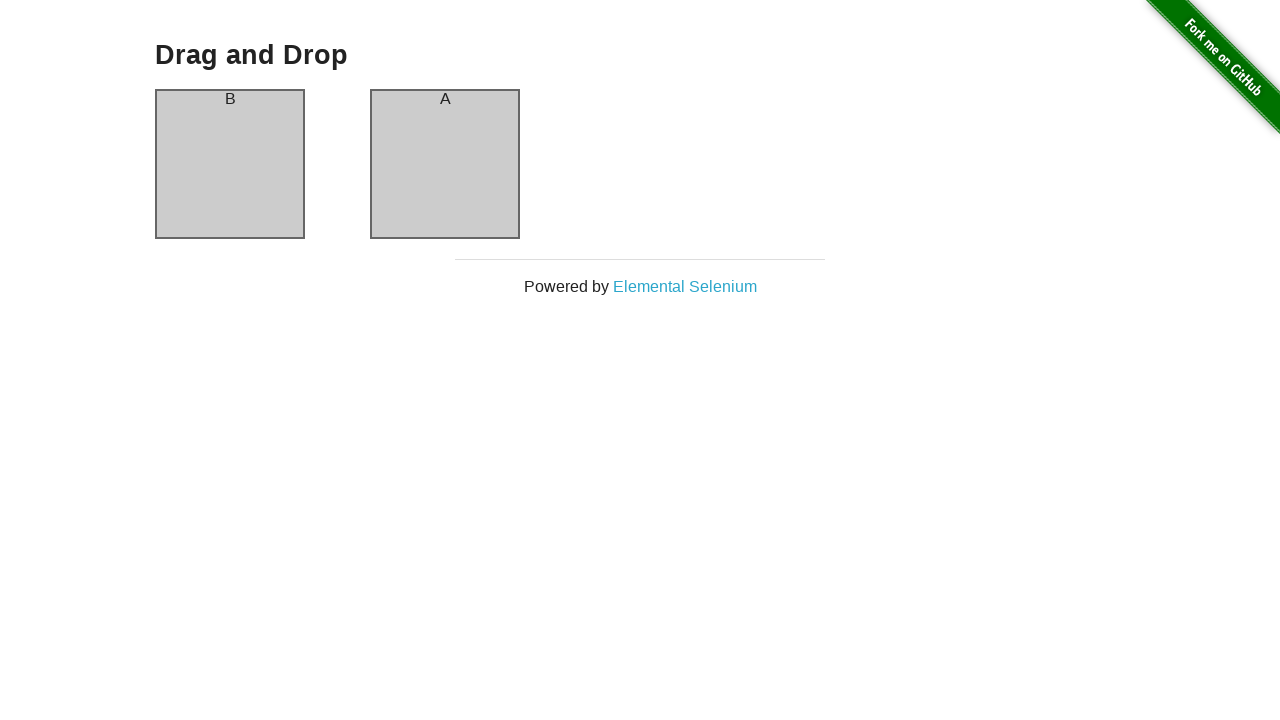

Verified: Drag and drop completed successfully - element A found in target
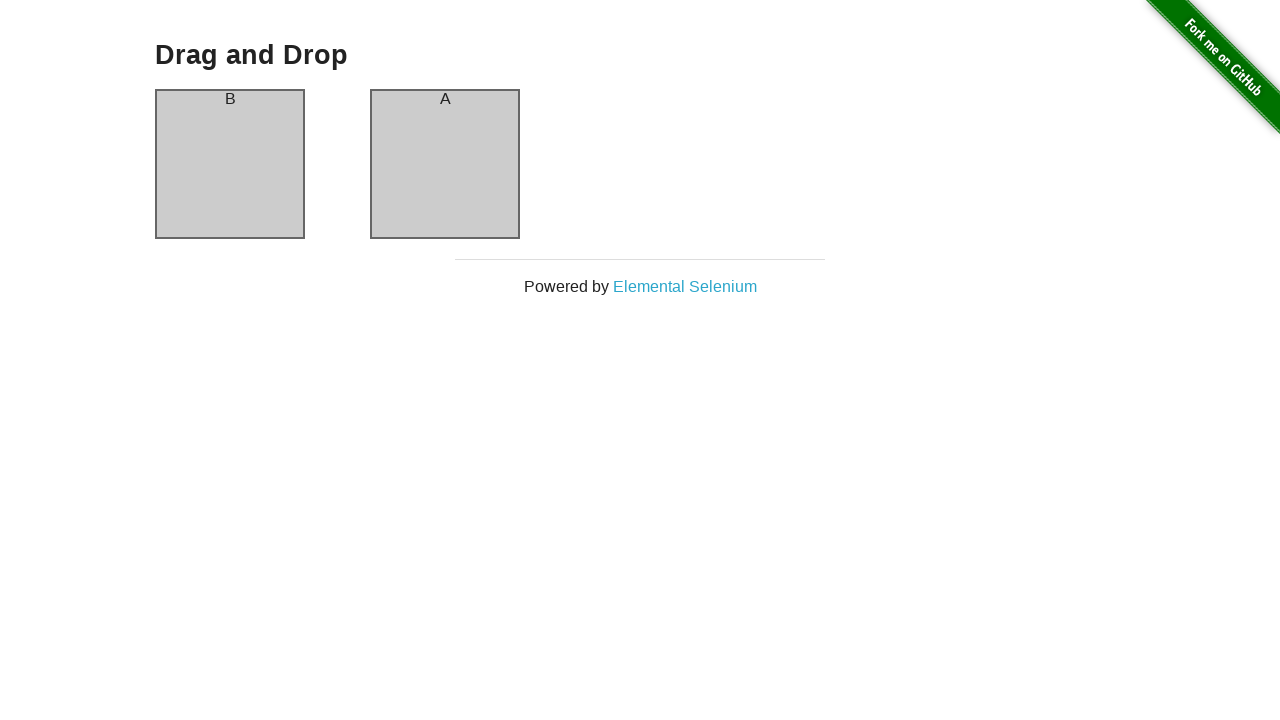

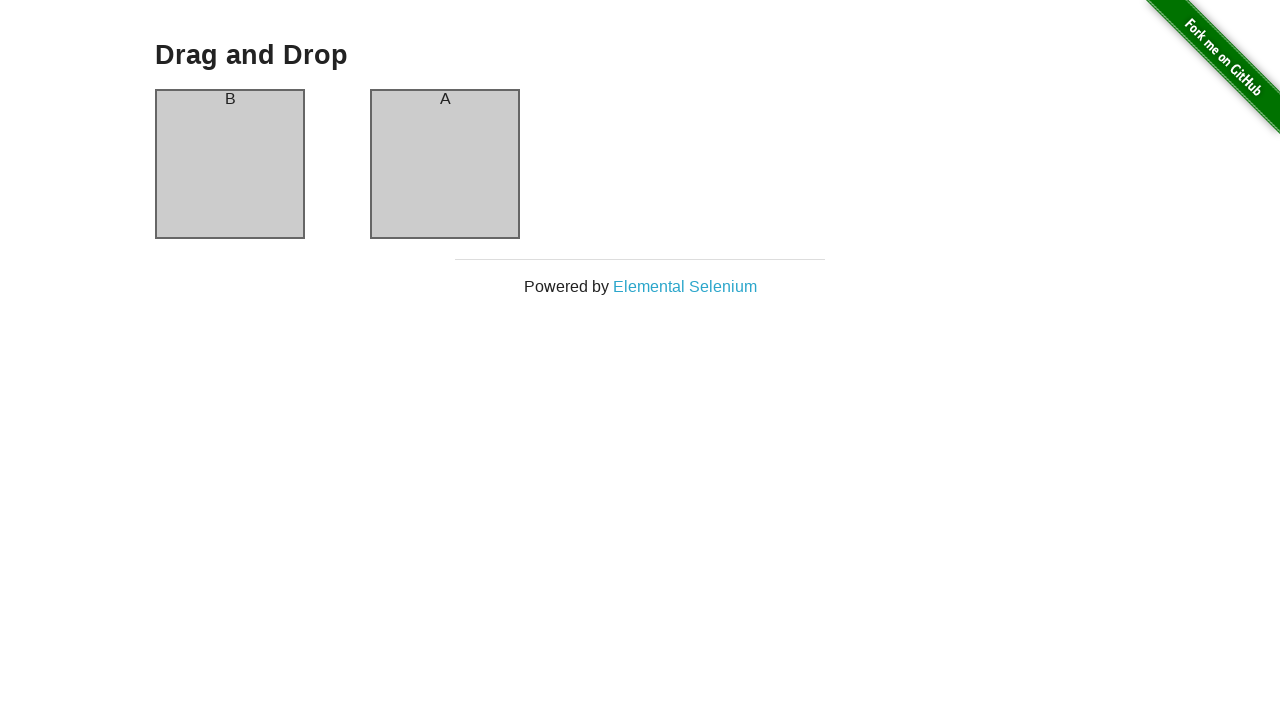